Tests editing a todo item by double-clicking, changing text, and pressing Enter

Starting URL: https://demo.playwright.dev/todomvc

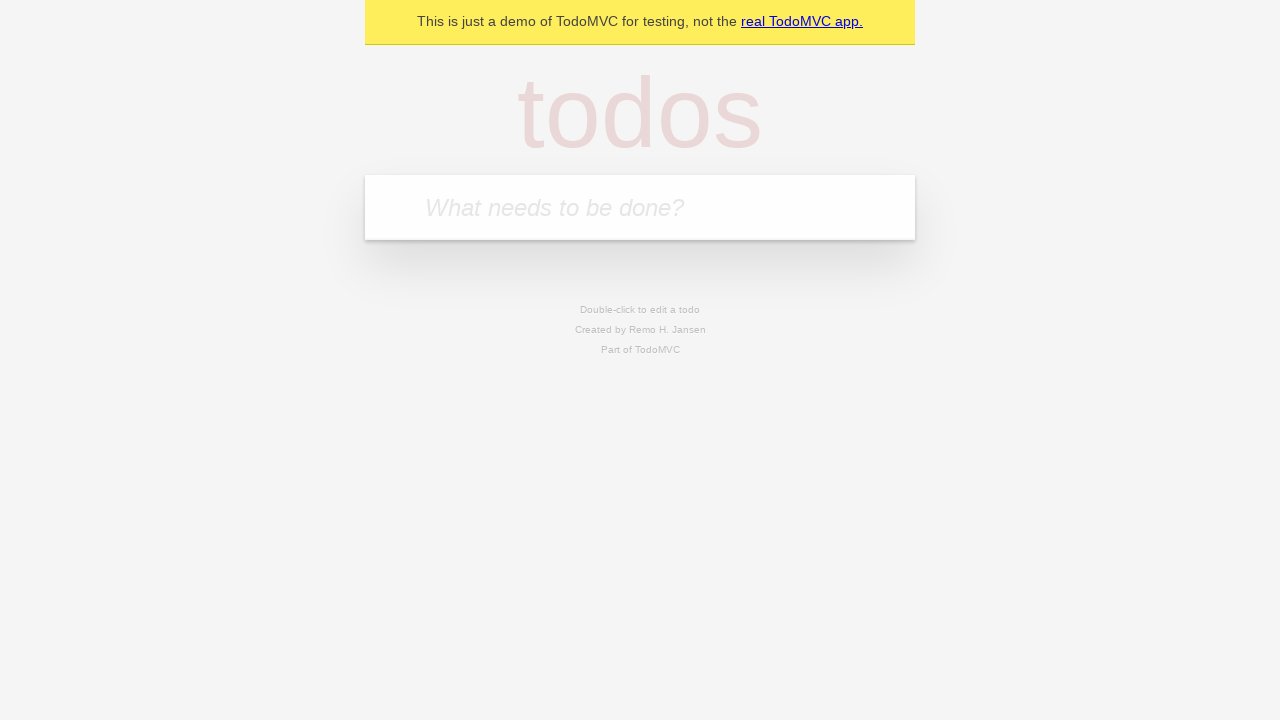

Filled new todo input with 'buy some cheese' on .new-todo
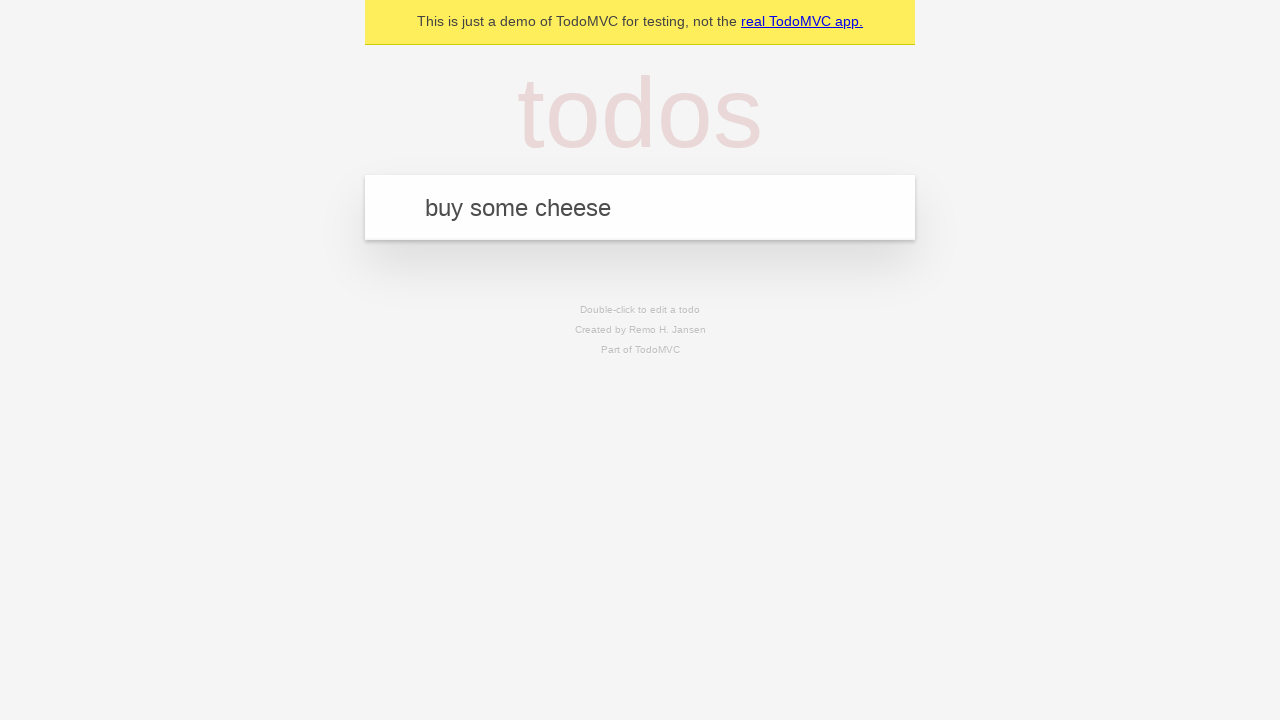

Pressed Enter to create first todo on .new-todo
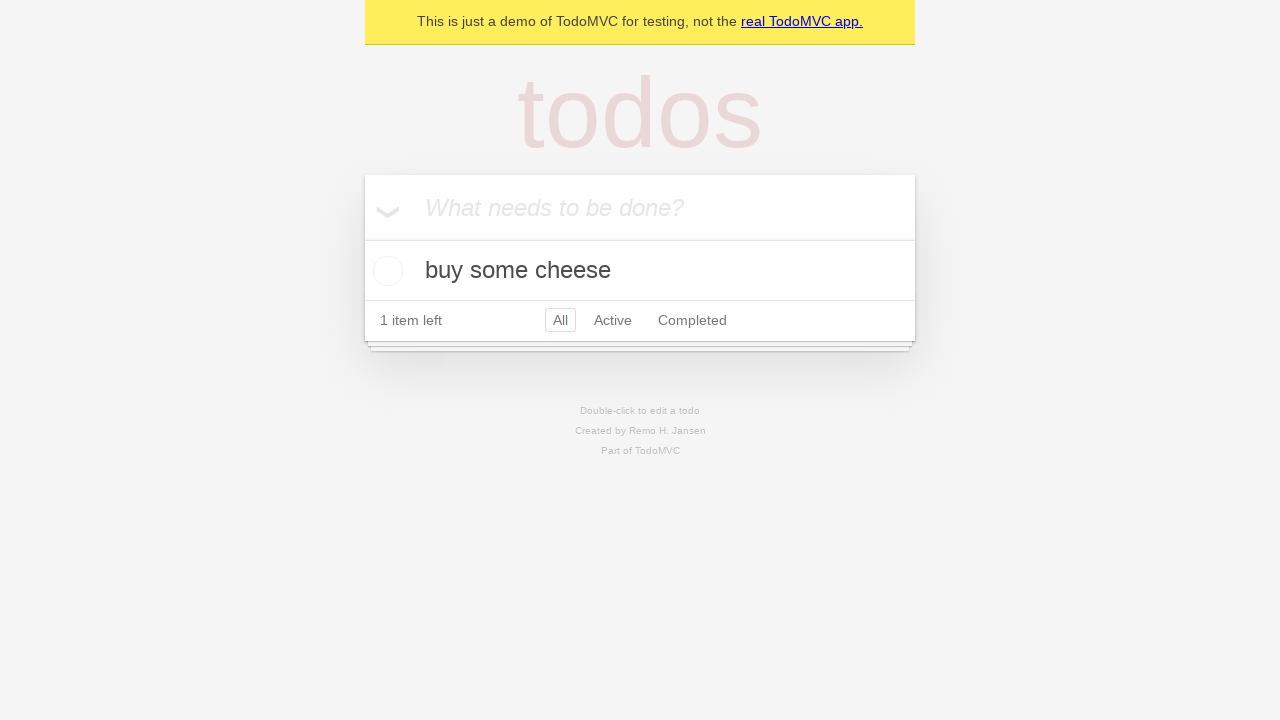

Filled new todo input with 'feed the cat' on .new-todo
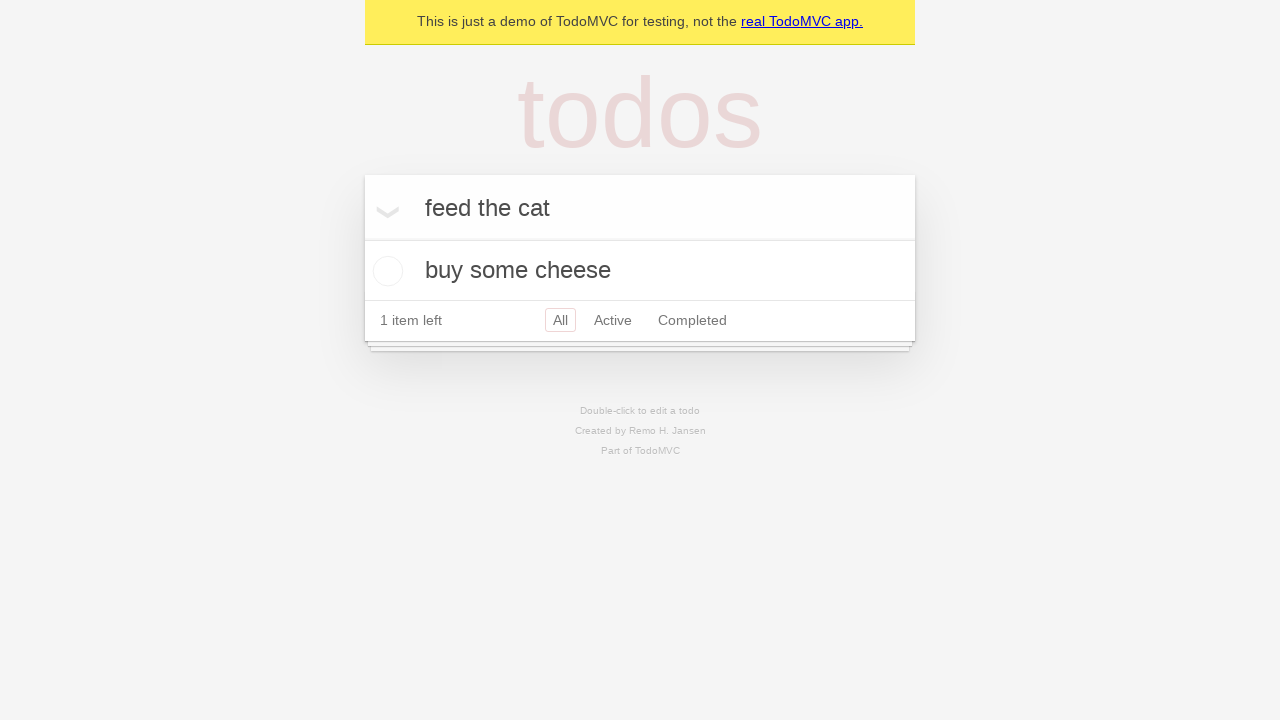

Pressed Enter to create second todo on .new-todo
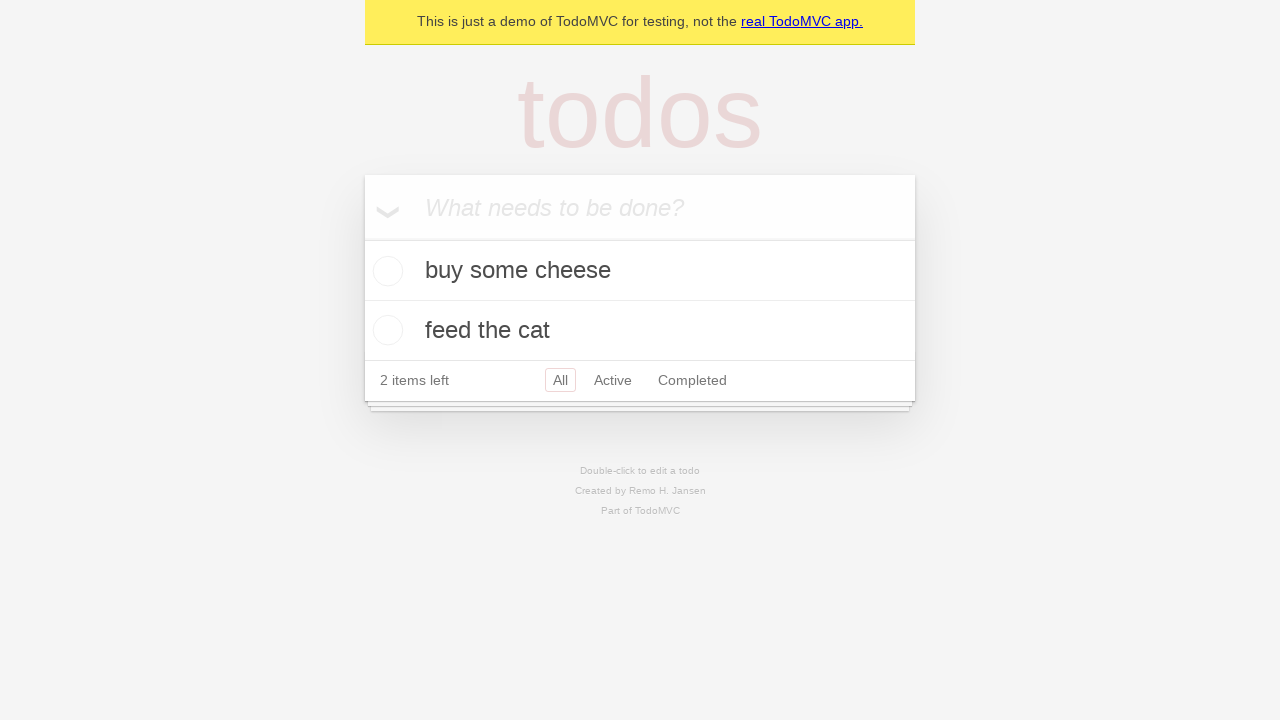

Filled new todo input with 'book a doctors appointment' on .new-todo
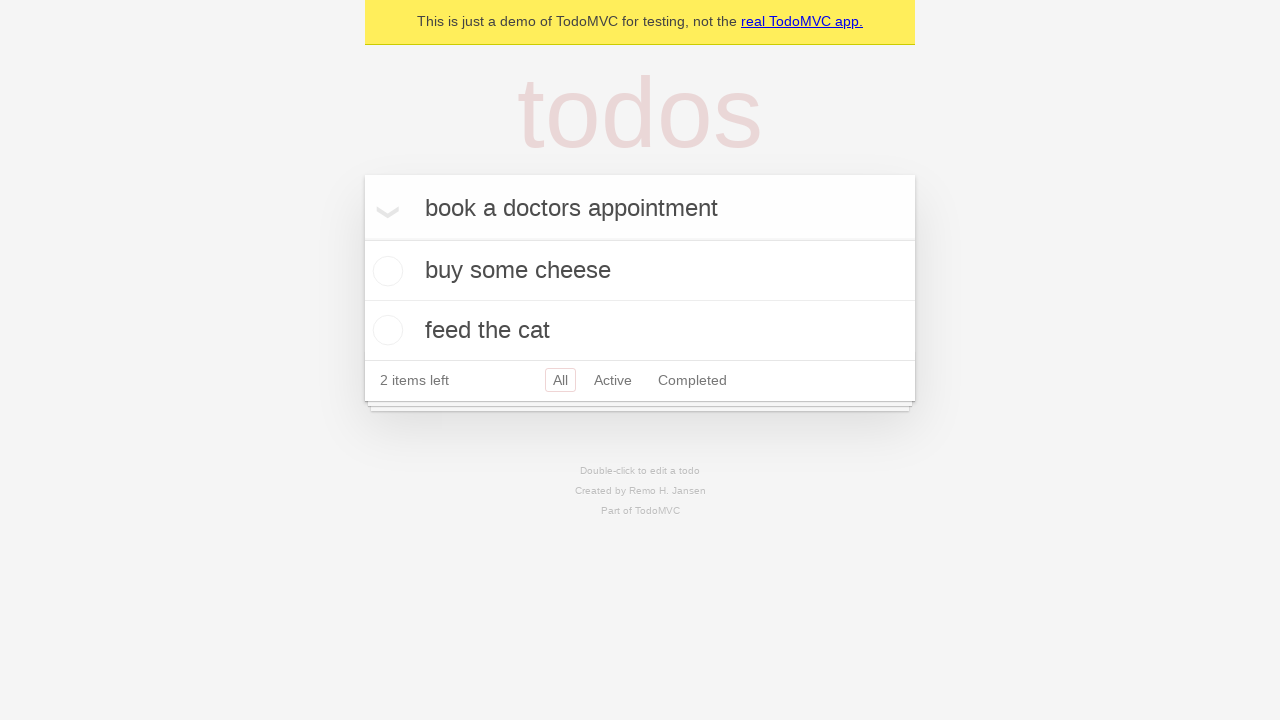

Pressed Enter to create third todo on .new-todo
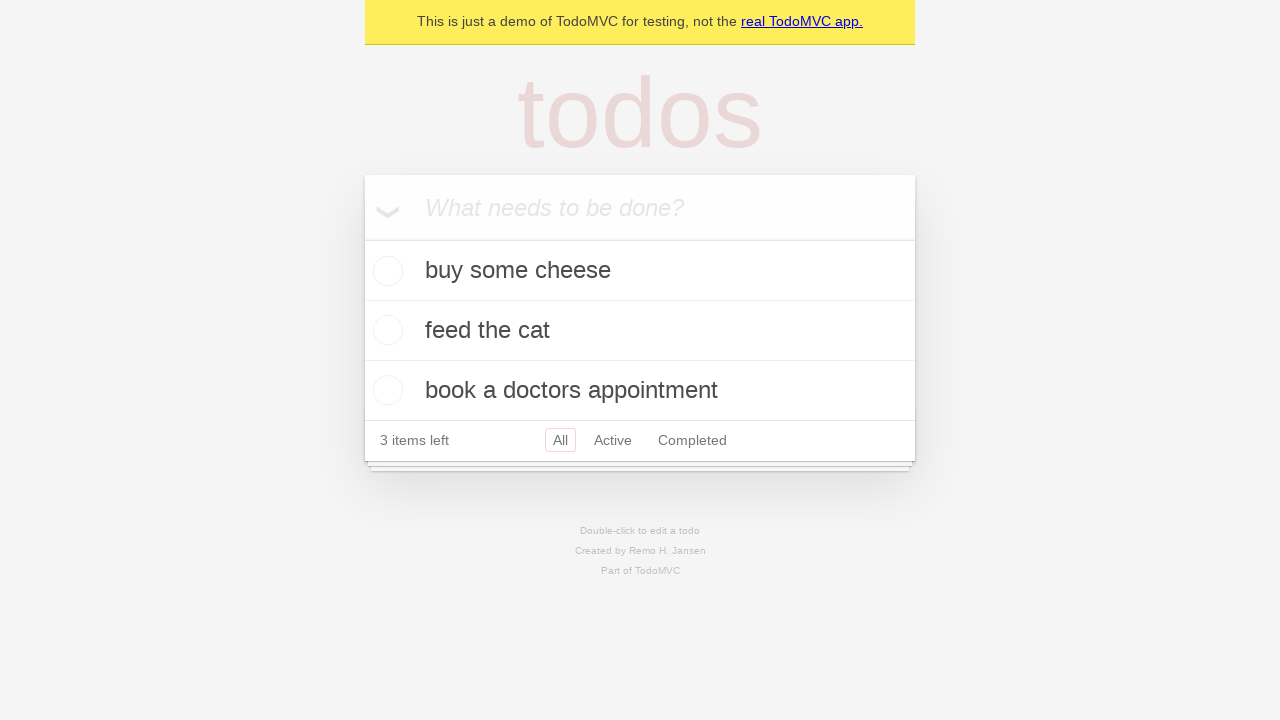

Double-clicked second todo item to enter edit mode at (640, 331) on .todo-list li >> nth=1
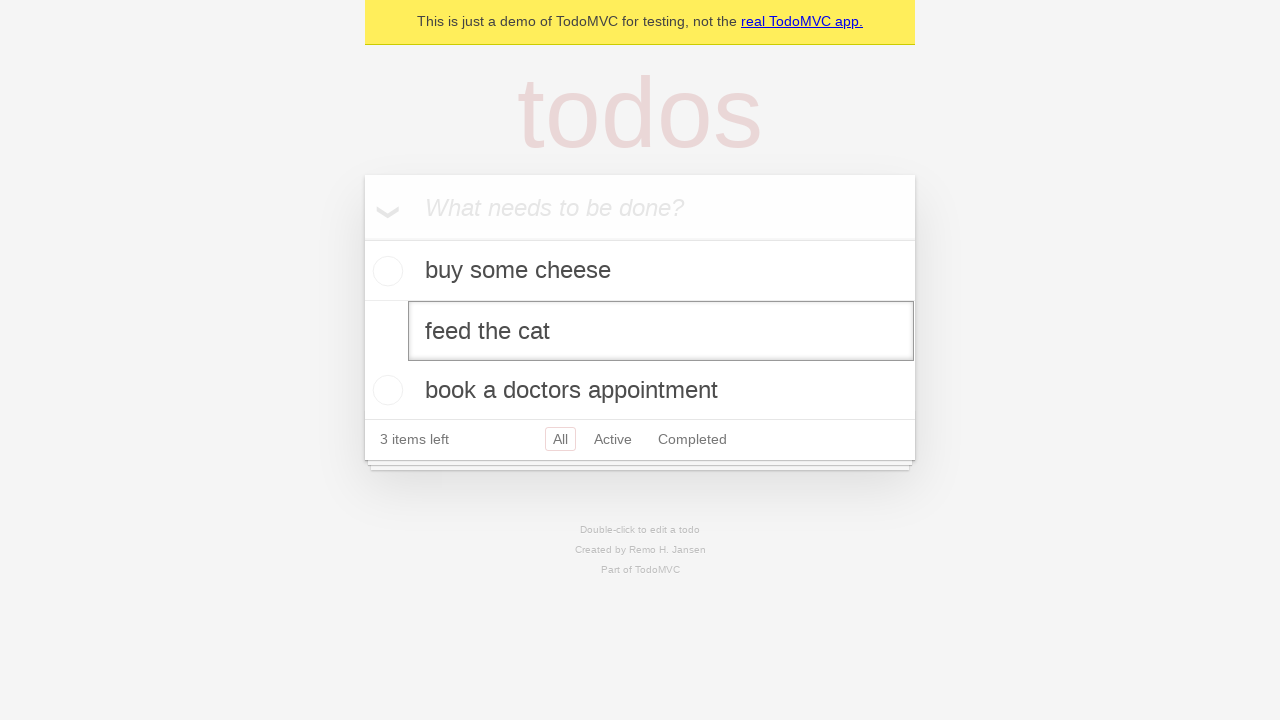

Changed todo text to 'buy some sausages' on .todo-list li >> nth=1 >> .edit
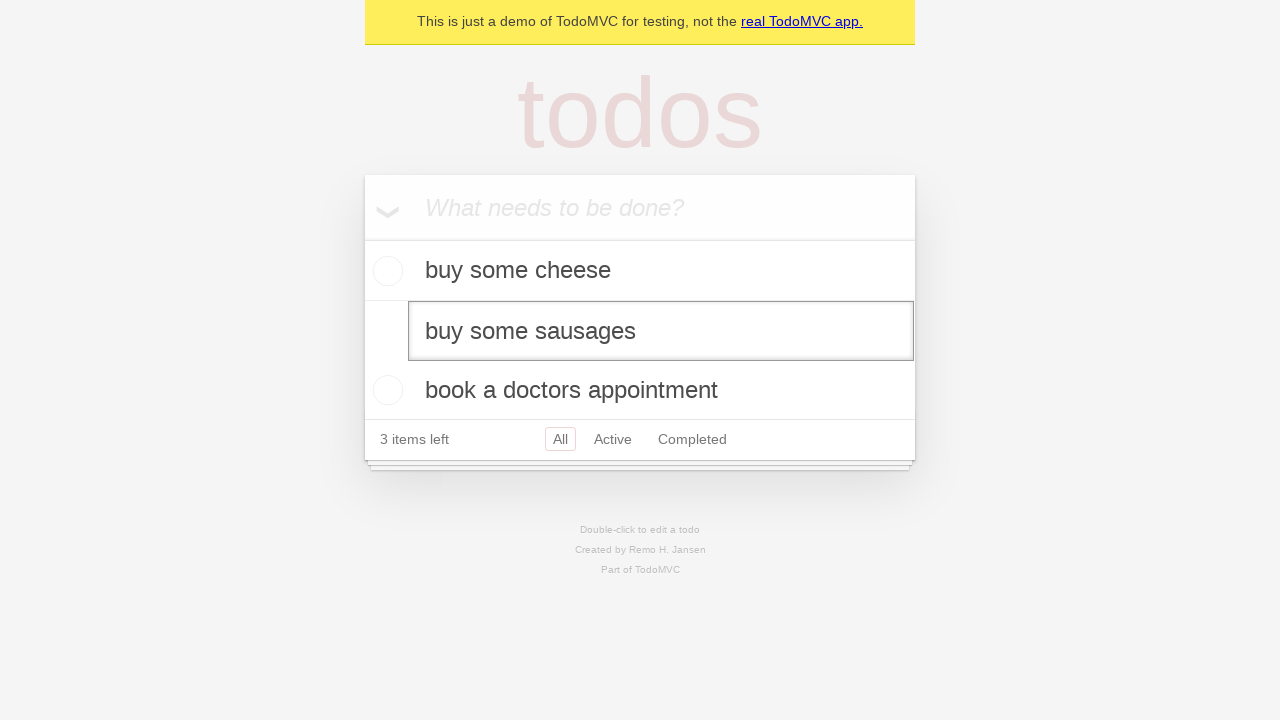

Pressed Enter to save edited todo on .todo-list li >> nth=1 >> .edit
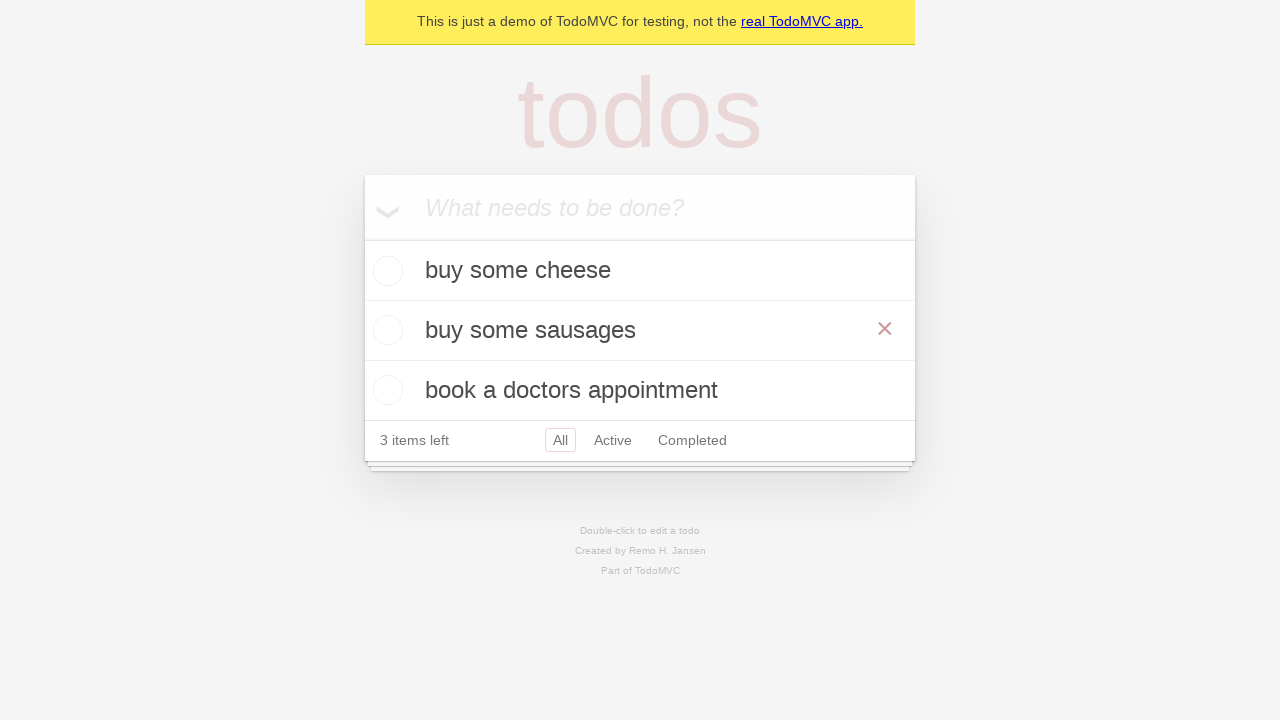

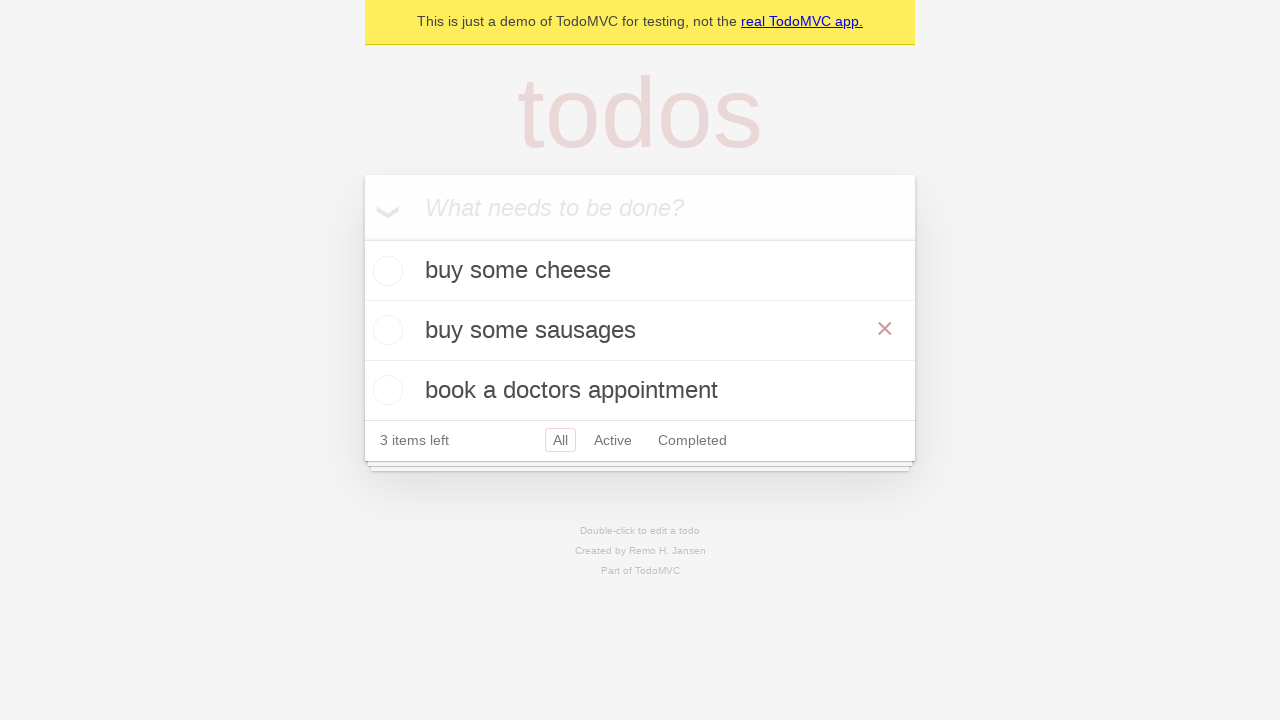